Tests browser window dimension manipulation by navigating to YouTube and resizing the browser window to a specific size (200x400 pixels)

Starting URL: https://www.youtube.com/

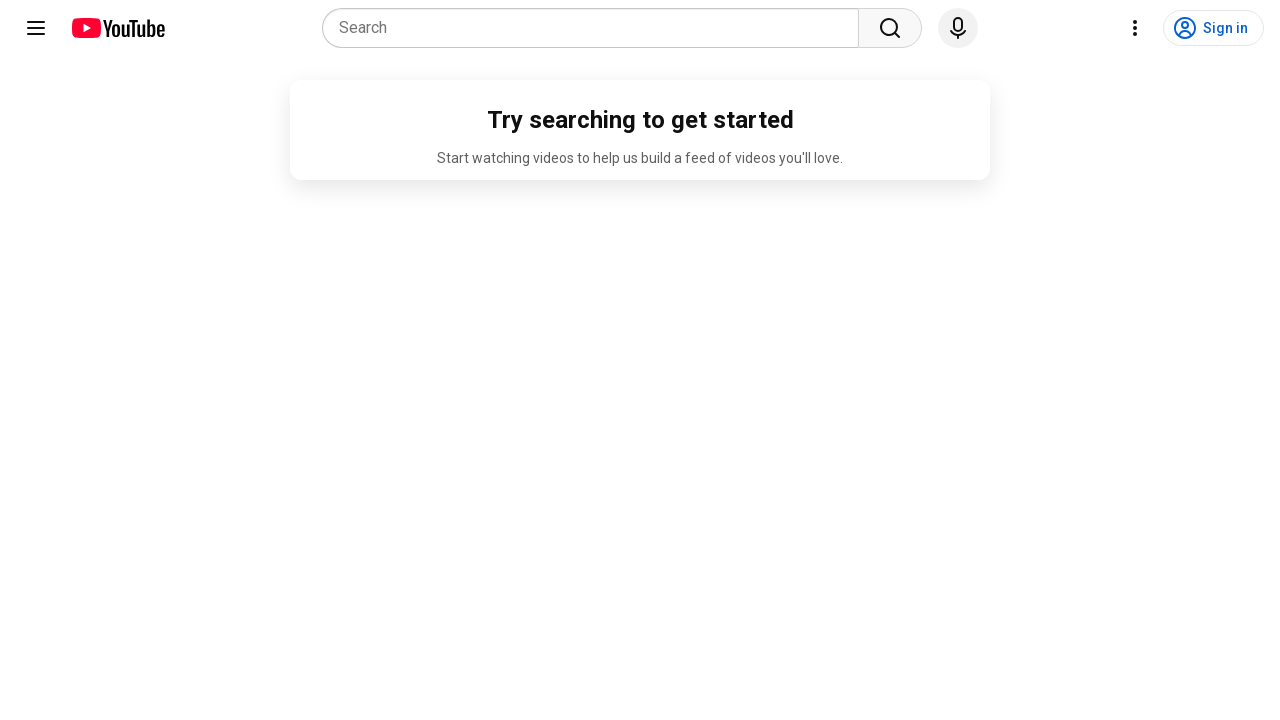

Set viewport size to 200x400 pixels
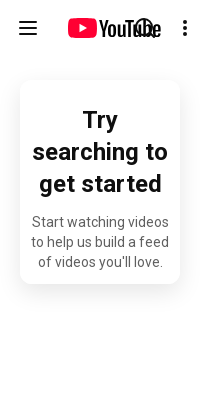

Waited 2 seconds to observe dimension change
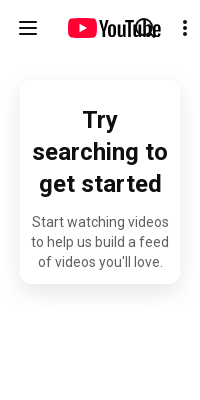

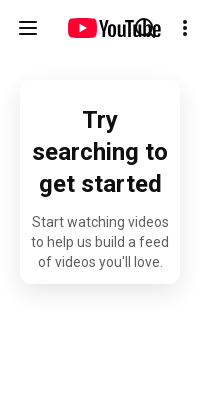